Tests radio button selection by clicking on two radio button options

Starting URL: http://demo.automationtesting.in/Register.html

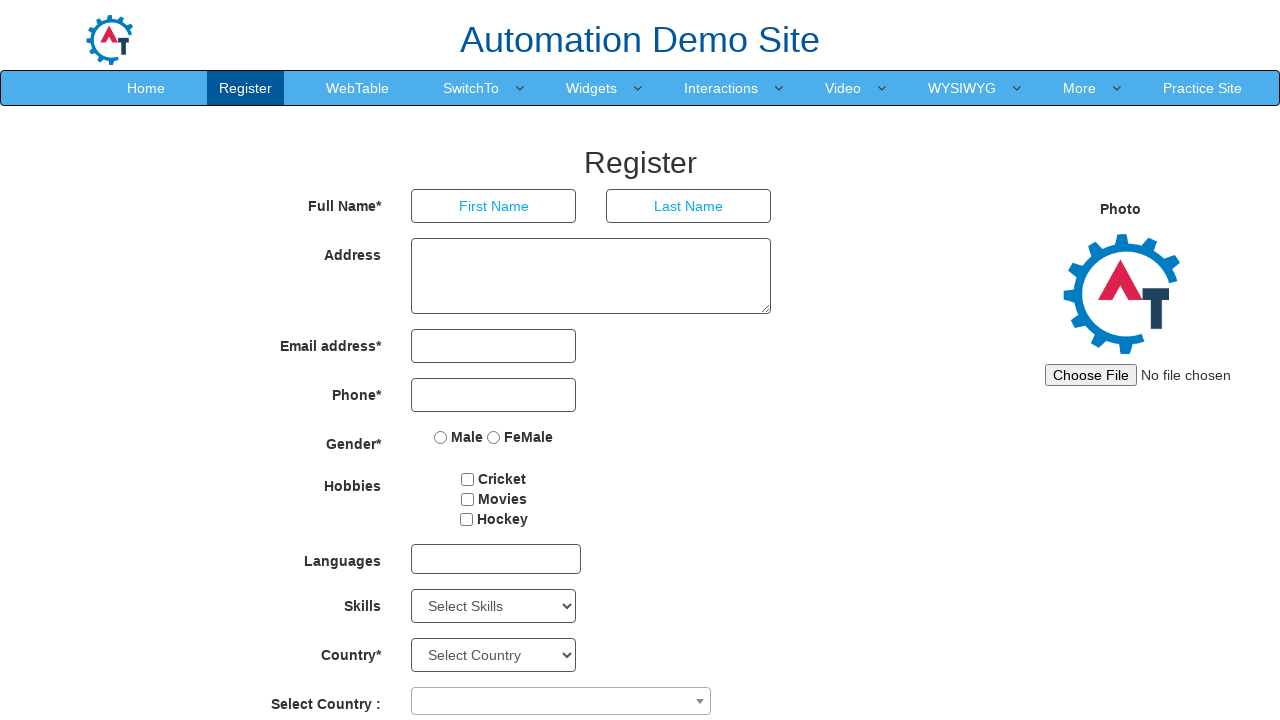

Clicked first radio button option at (441, 437) on label:nth-child(1) input[type='radio']
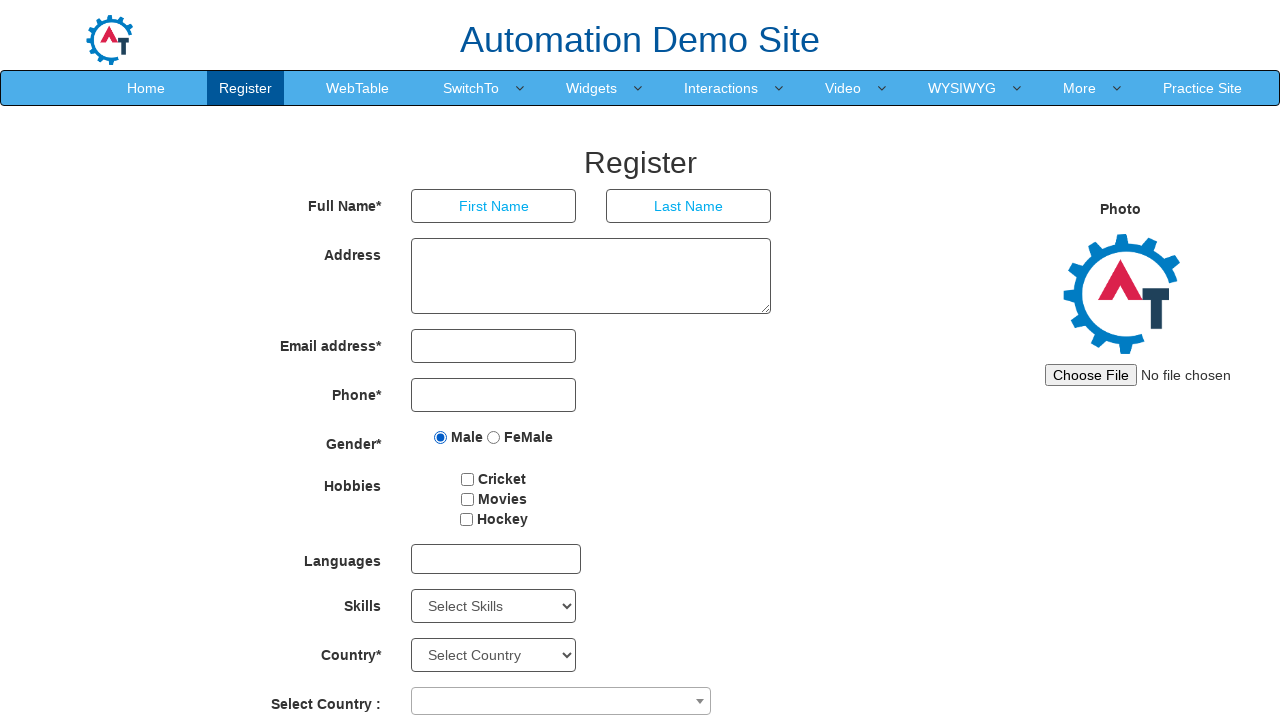

Clicked second radio button option at (494, 437) on label:nth-child(2) input[type='radio']
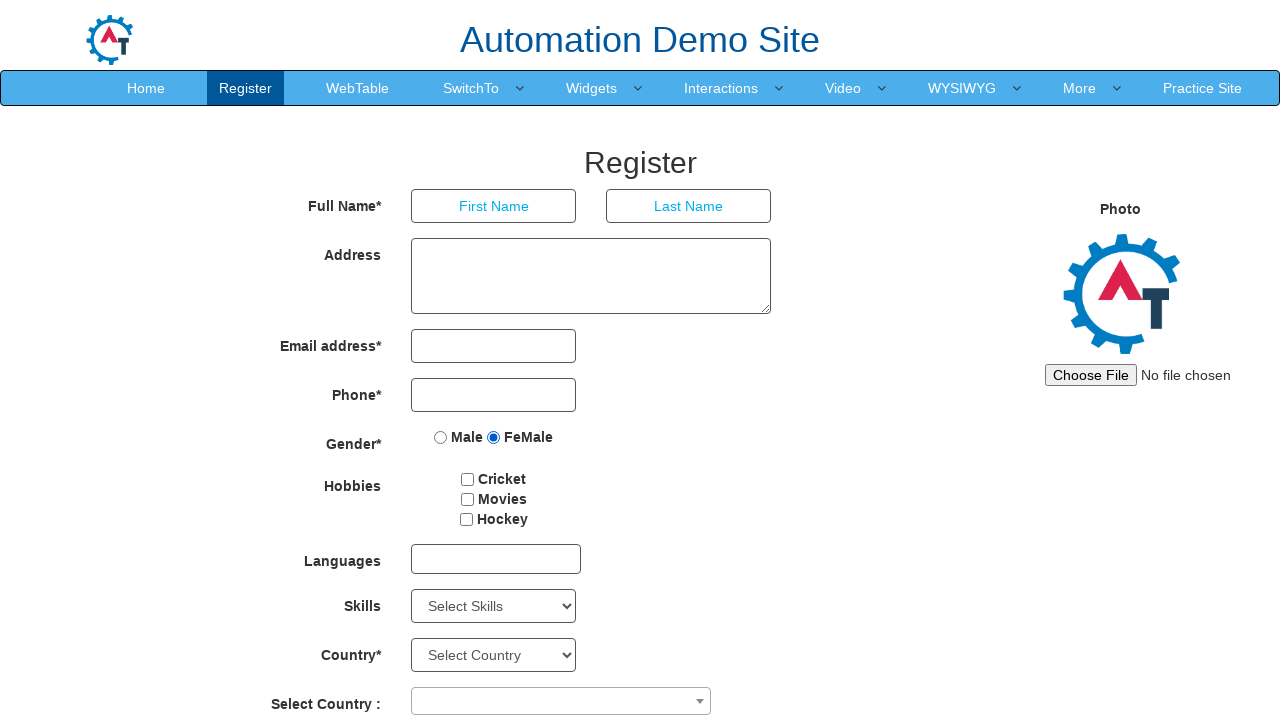

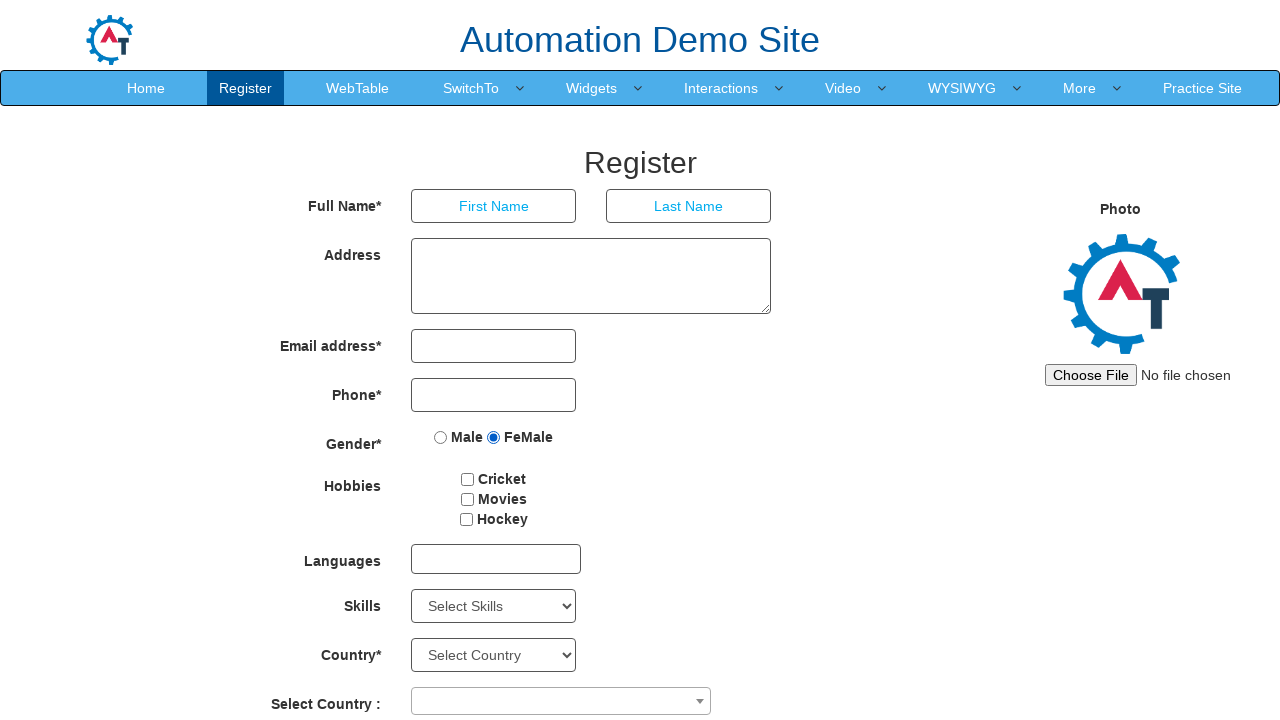